Tests the progress bar functionality by clicking the start button and waiting for the progress bar to reach 100% completion.

Starting URL: https://demoqa.com/progress-bar

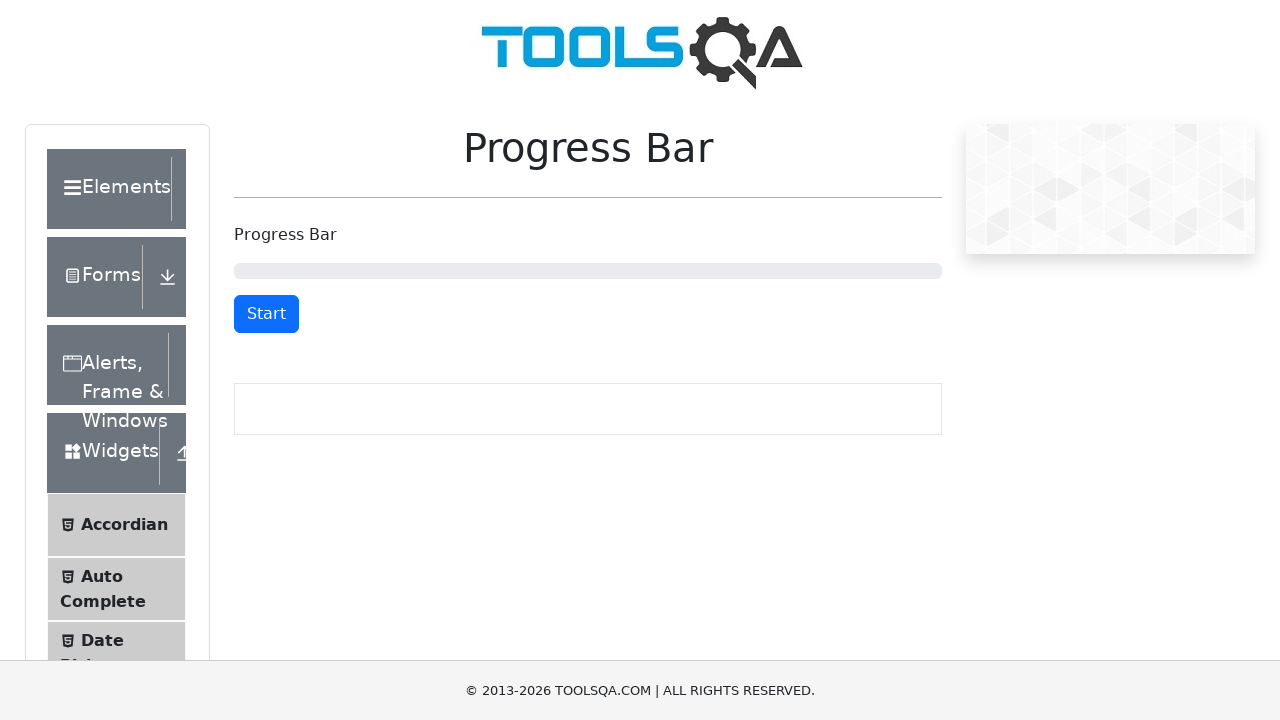

Clicked the start button to begin progress bar at (266, 314) on xpath=//*[@id='startStopButton']
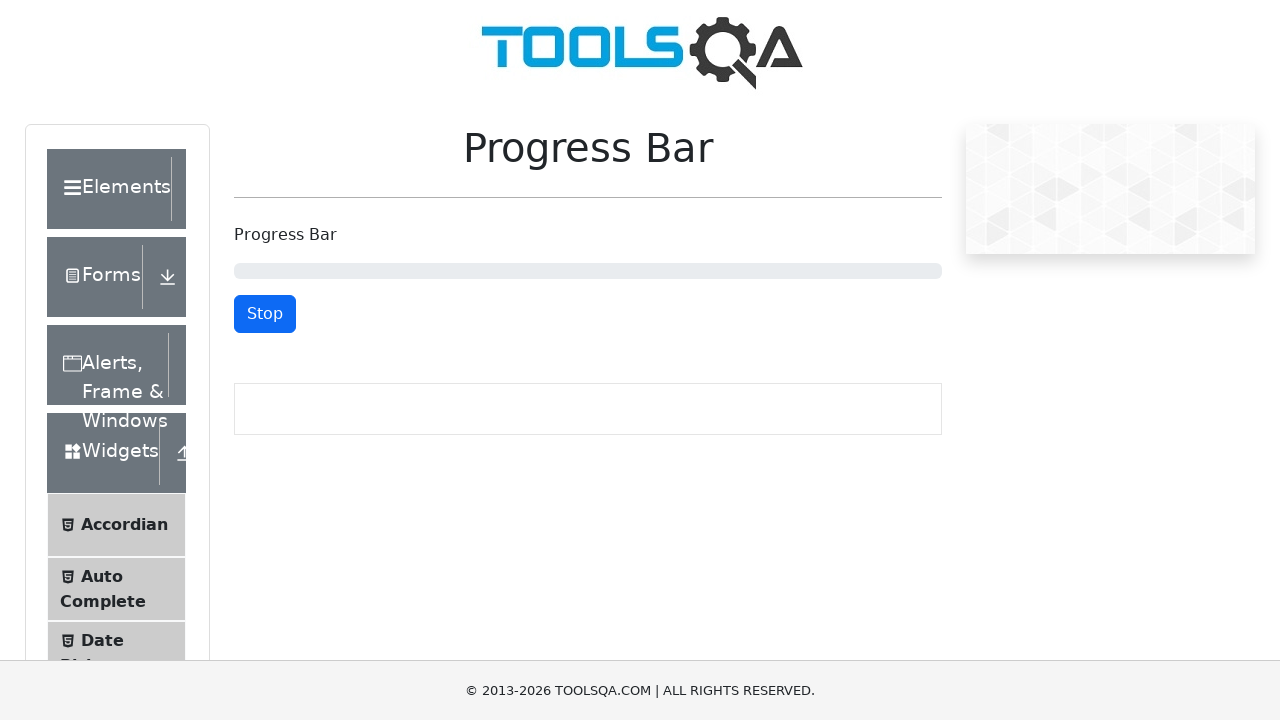

Progress bar reached 100% completion
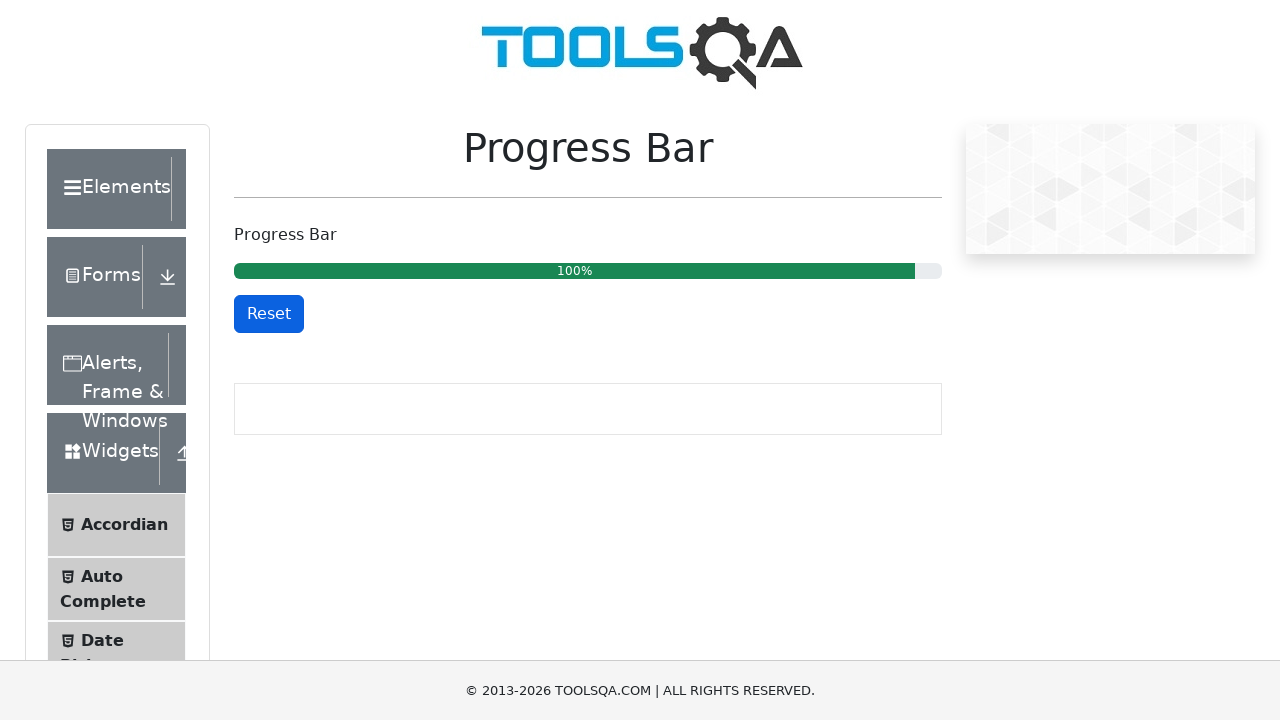

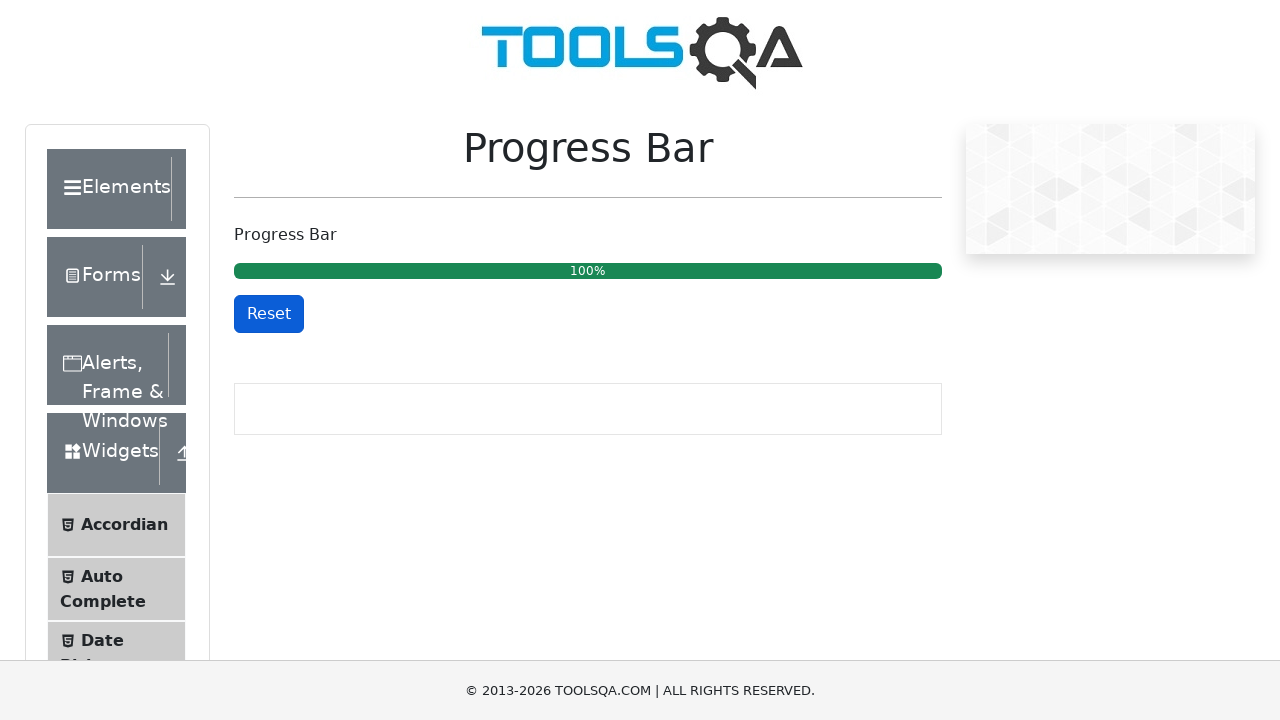